Tests JavaScript page scrolling functionality by scrolling the window and then scrolling within a fixed table element

Starting URL: https://rahulshettyacademy.com/AutomationPractice/

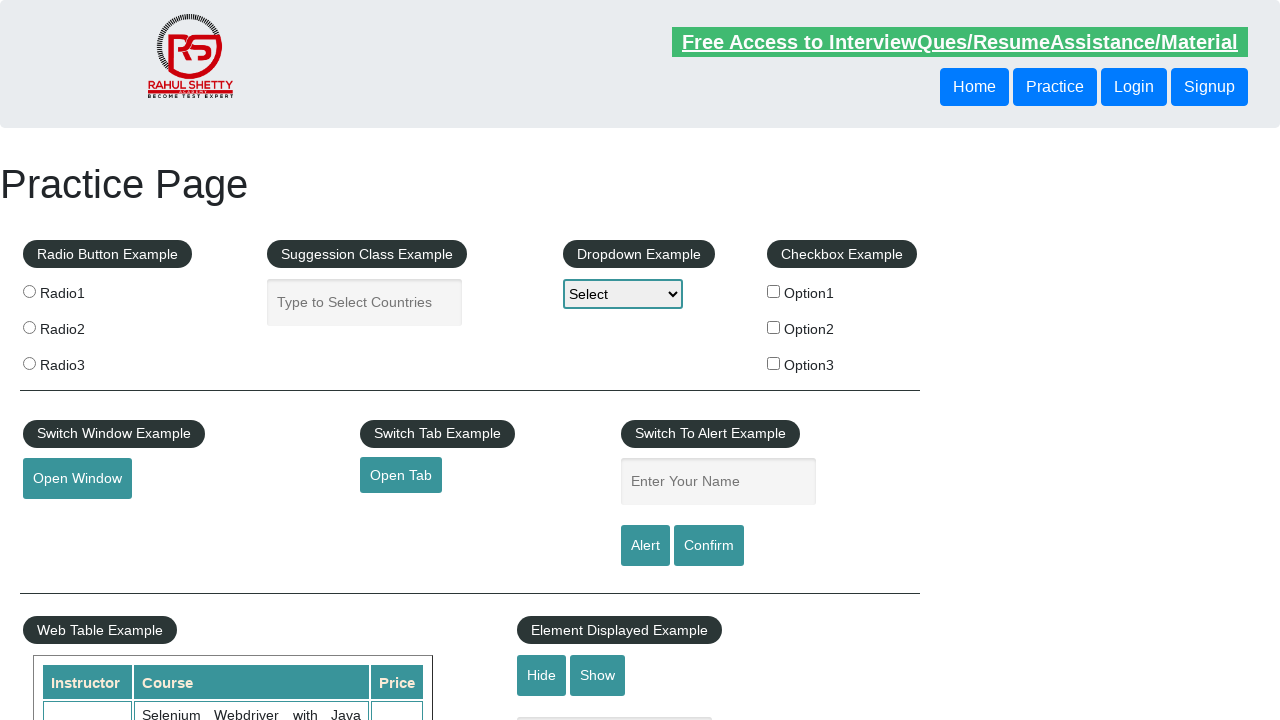

Scrolled window down 800 pixels using JavaScript
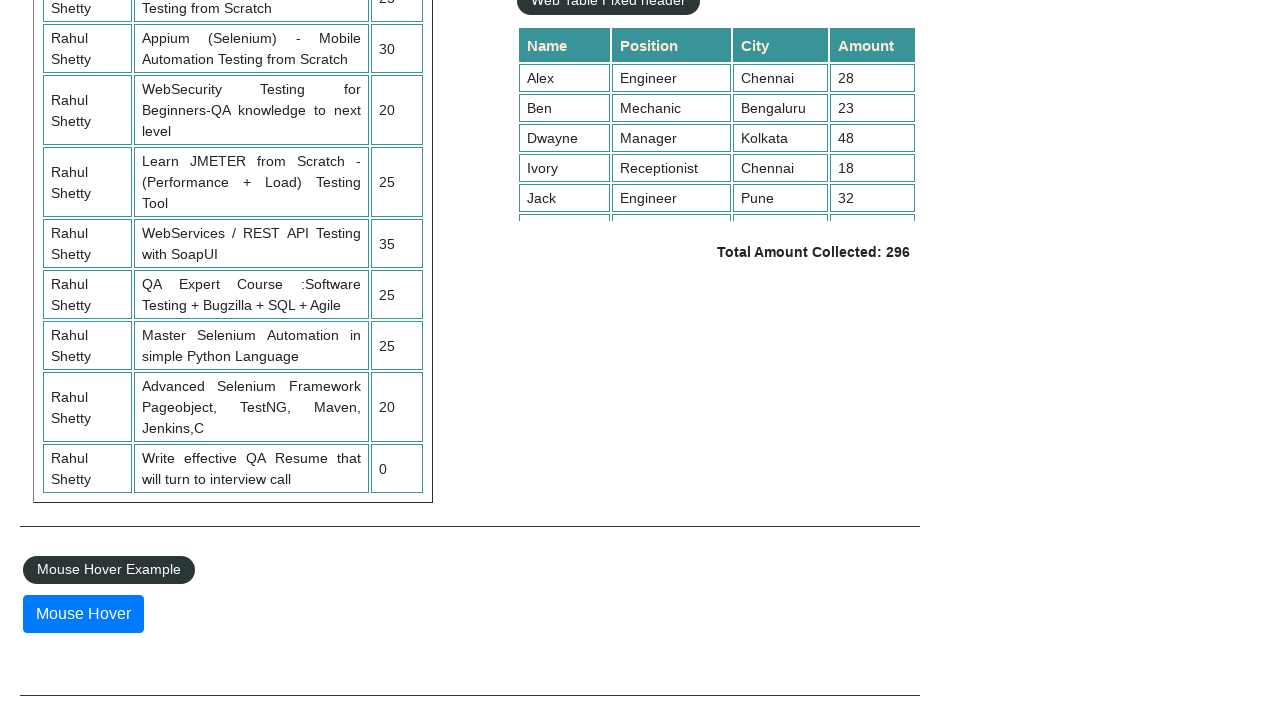

Waited 1000ms for window scroll to complete
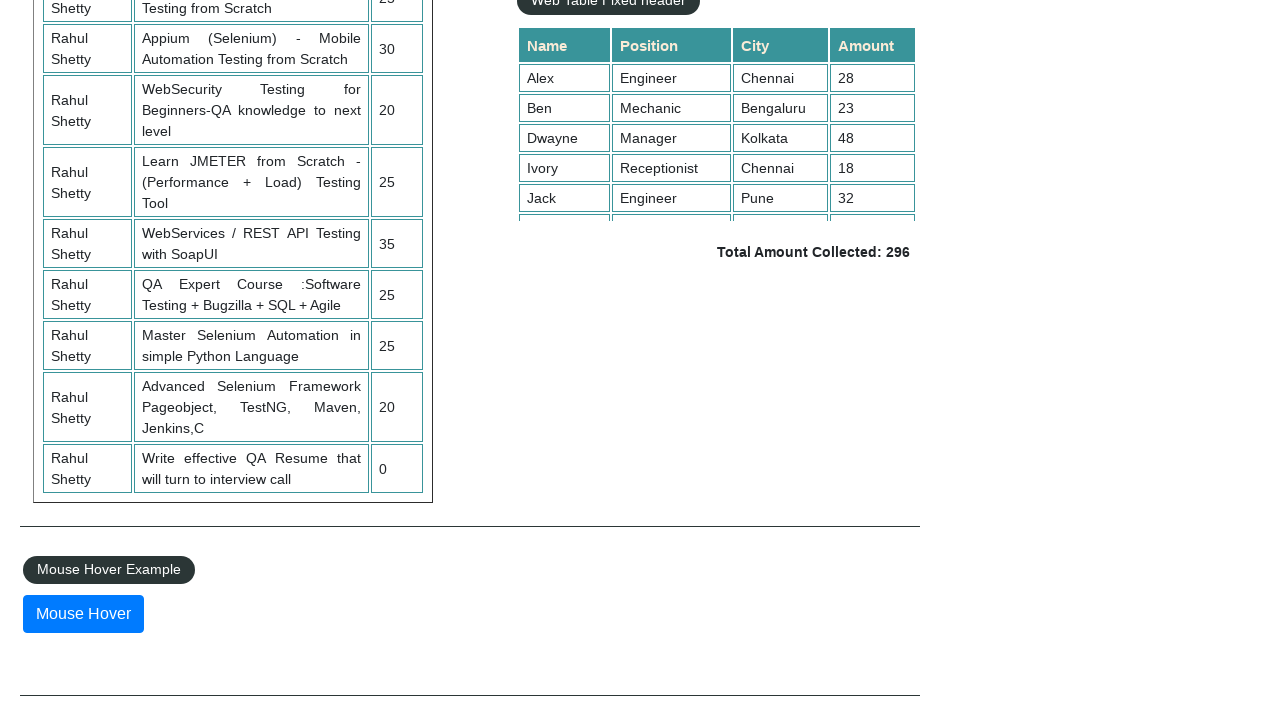

Scrolled fixed table element (.tableFixHead) to 5000px from top
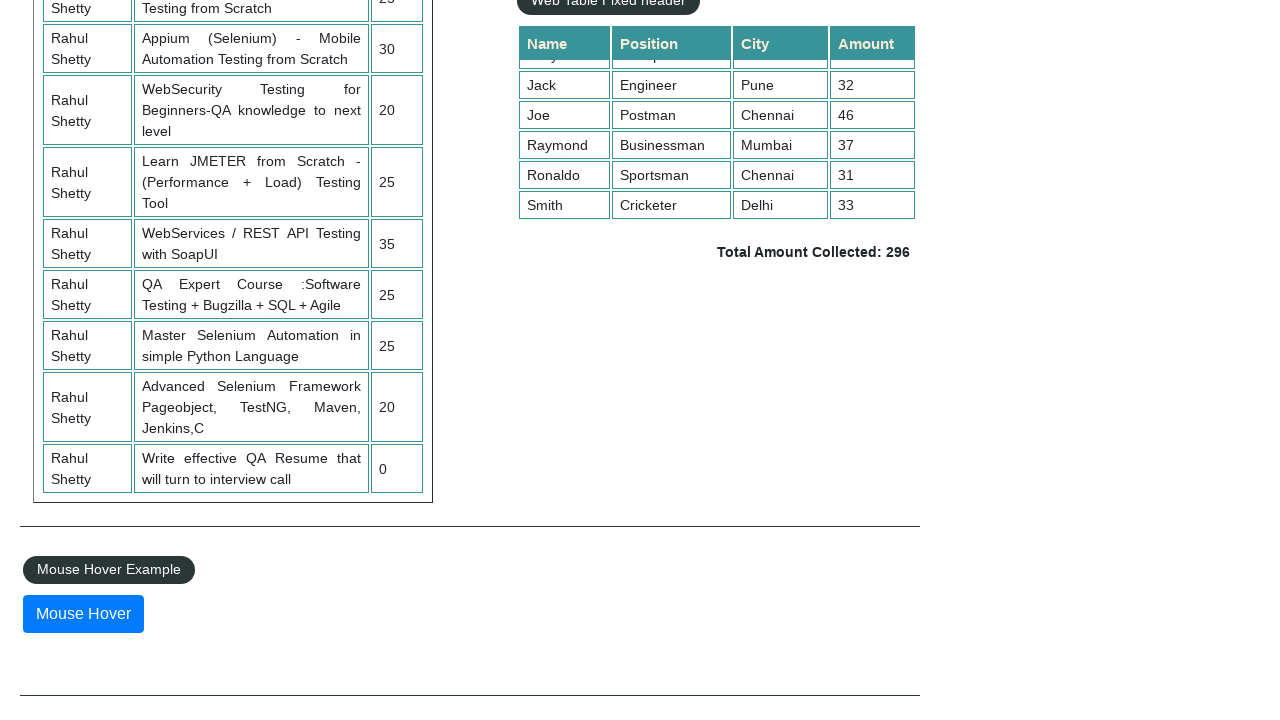

Waited 1000ms to observe table scroll
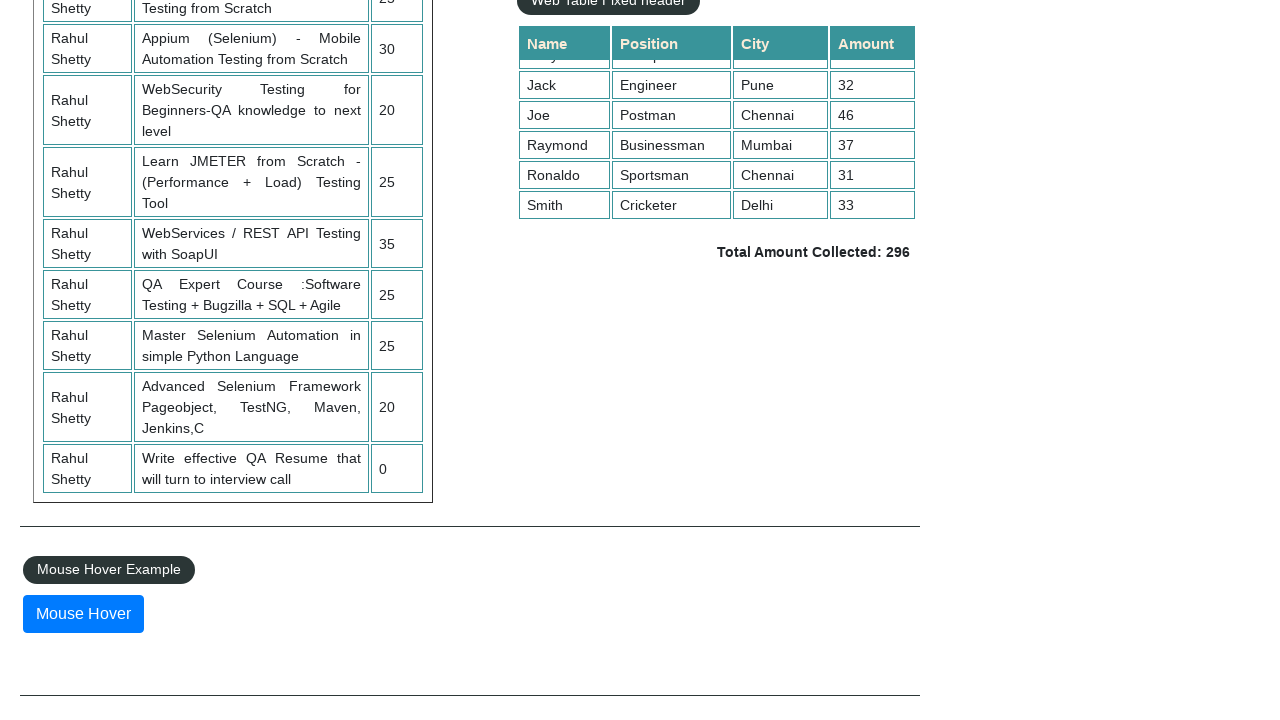

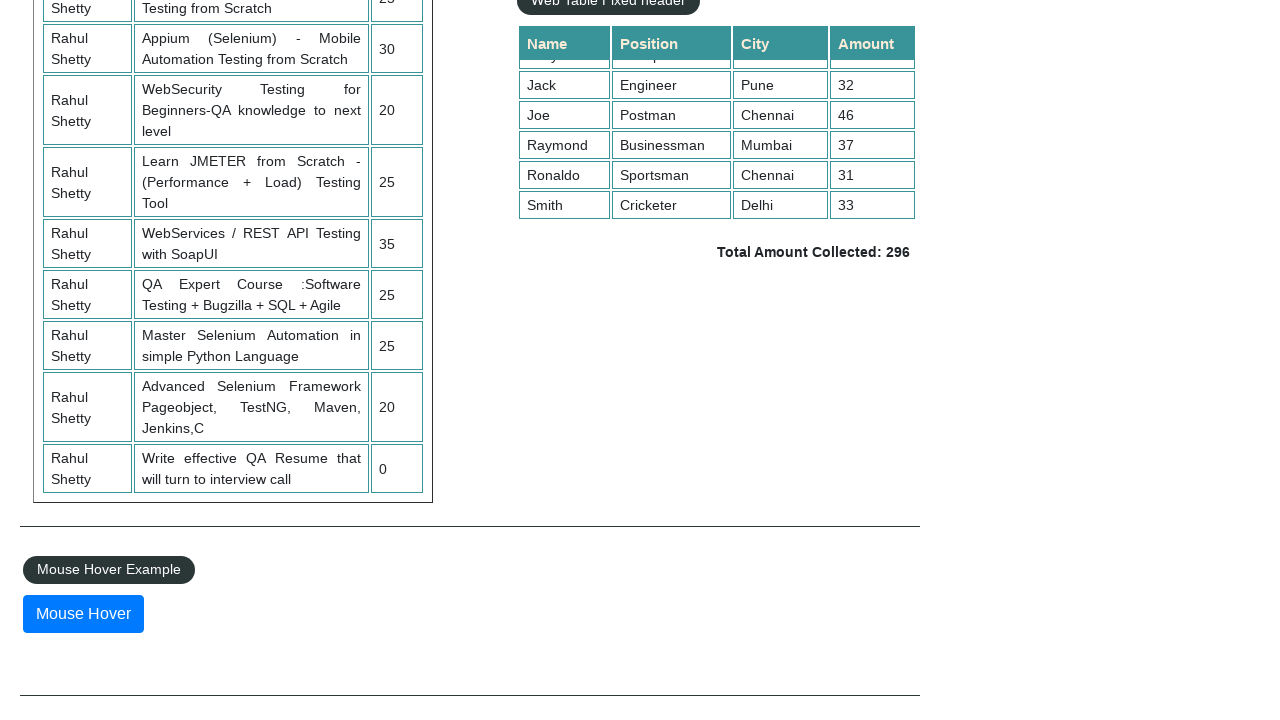